Tests dropdown selection functionality by selecting options using different methods: by index, by visible text, and by value from a currency dropdown

Starting URL: https://rahulshettyacademy.com/dropdownsPractise/

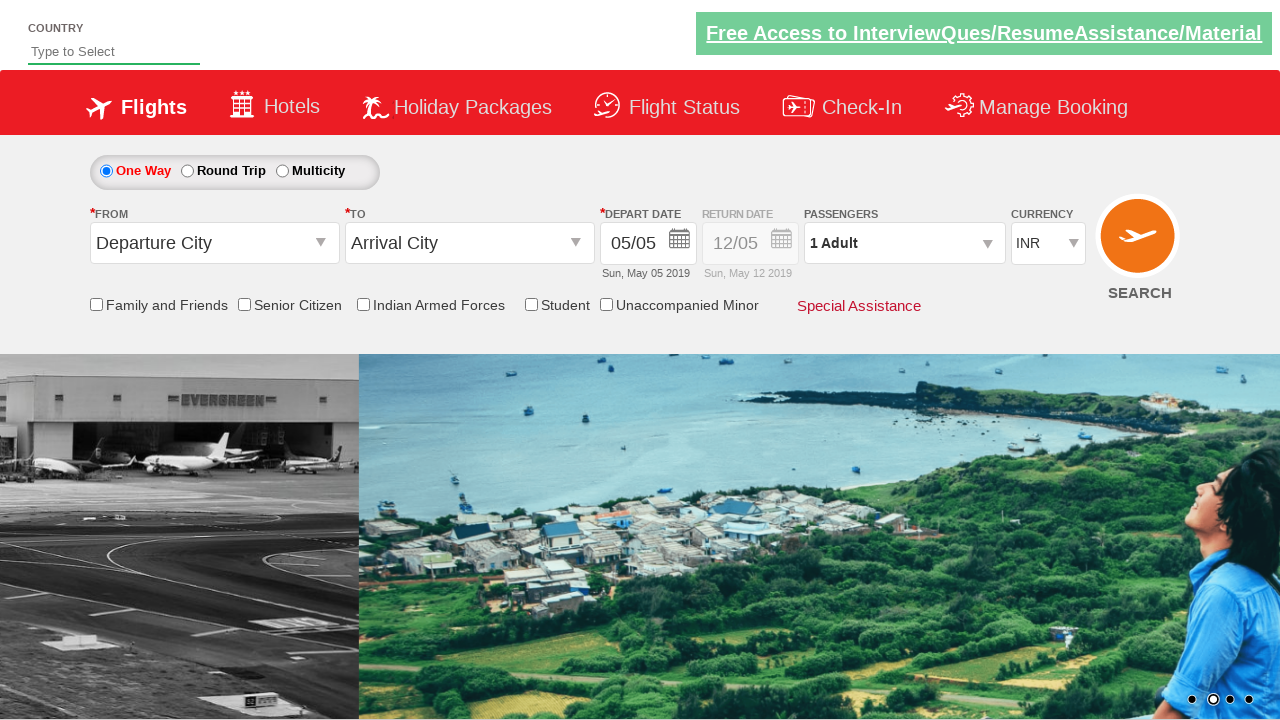

Selected currency dropdown option by index 3 (USA) on #ctl00_mainContent_DropDownListCurrency
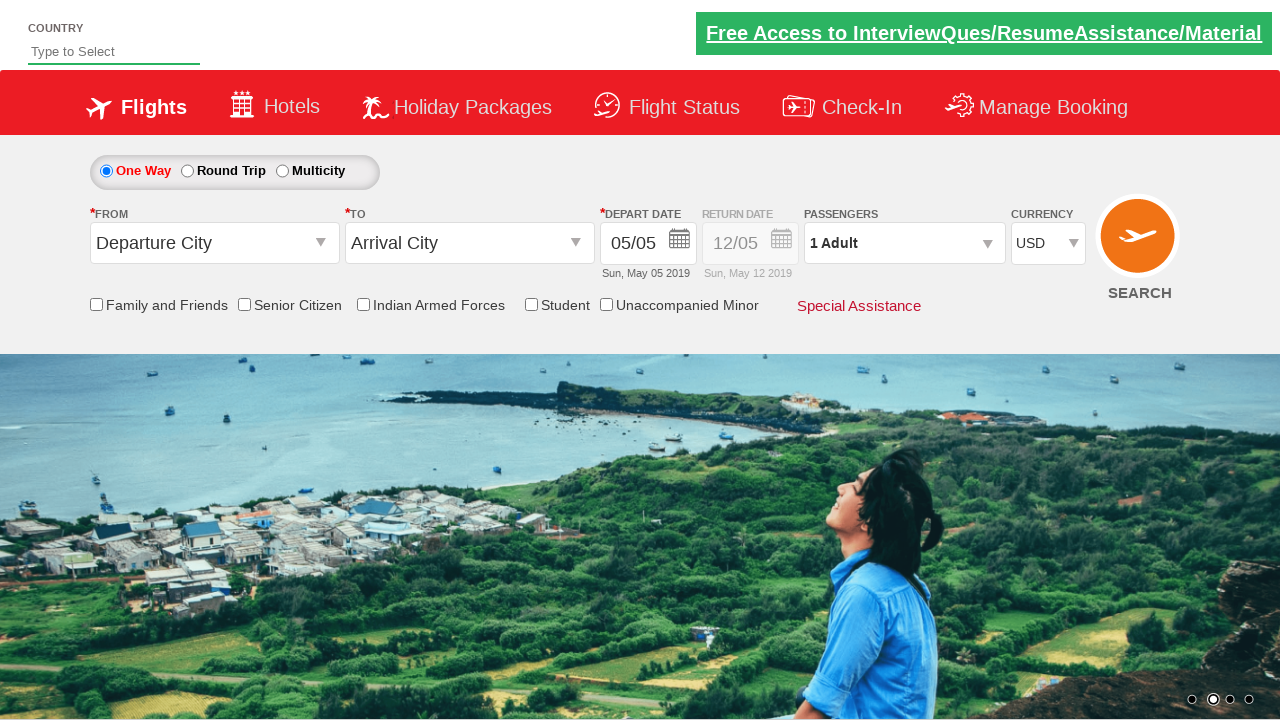

Selected currency dropdown option by visible text (AED) on #ctl00_mainContent_DropDownListCurrency
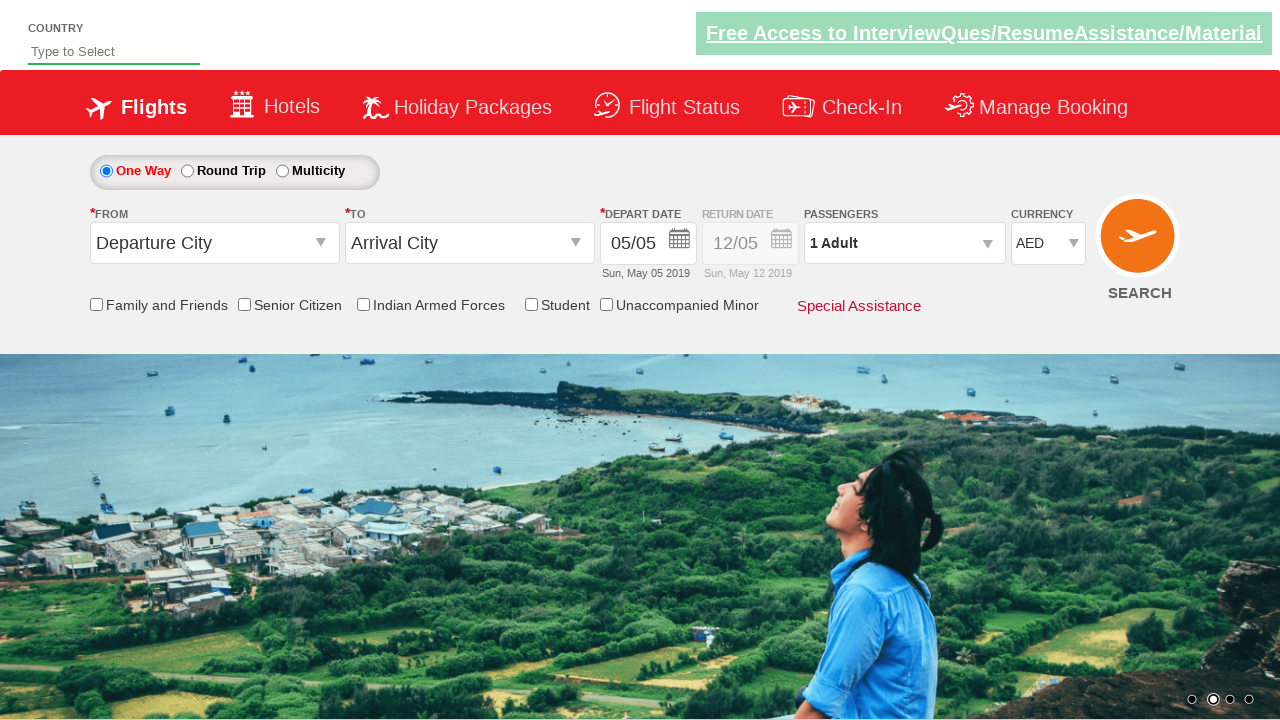

Selected currency dropdown option by value (INR) on #ctl00_mainContent_DropDownListCurrency
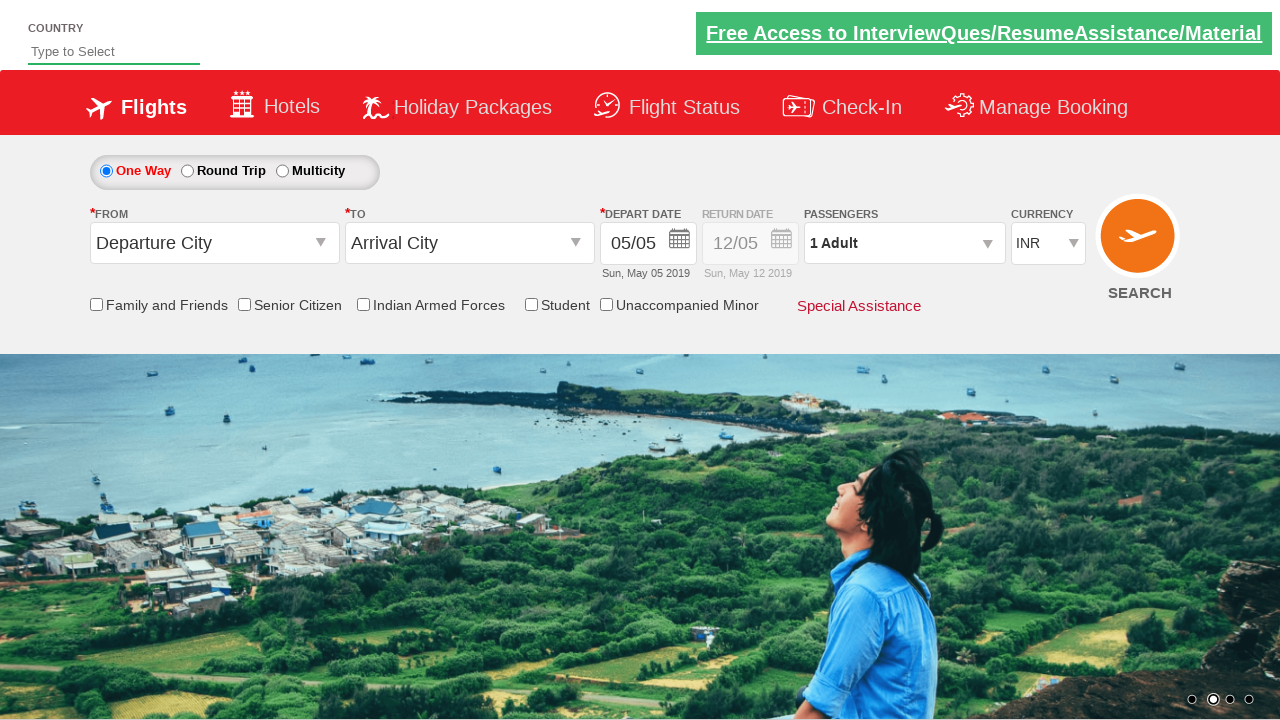

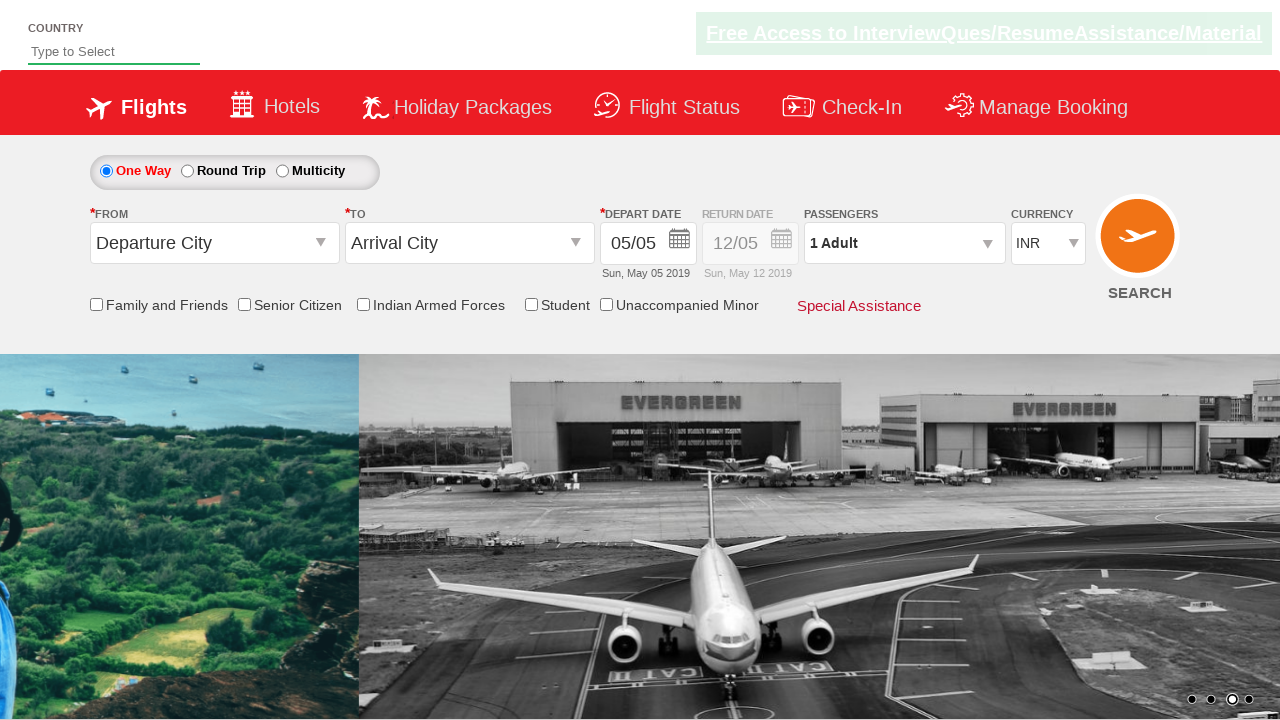